Tests double-click functionality on an element

Starting URL: https://www.selenium.dev/selenium/web/mouse_interaction.html

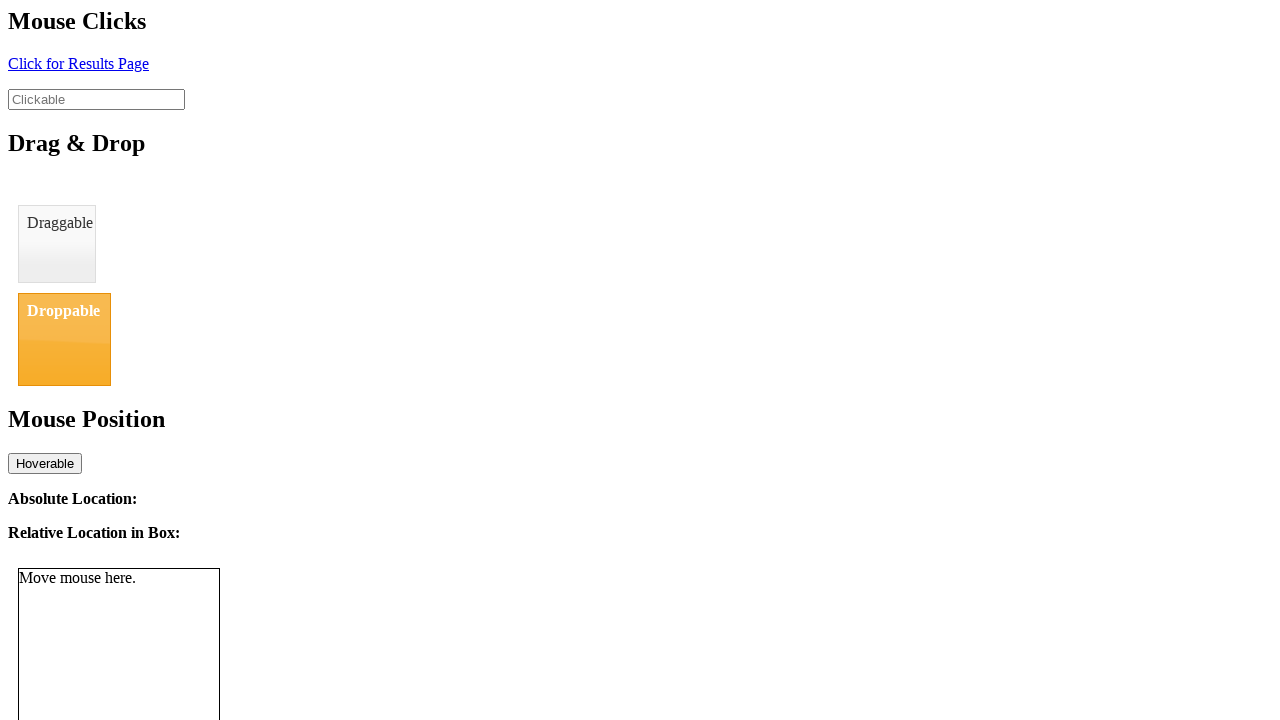

Double-clicked on the clickable element at (96, 99) on #clickable
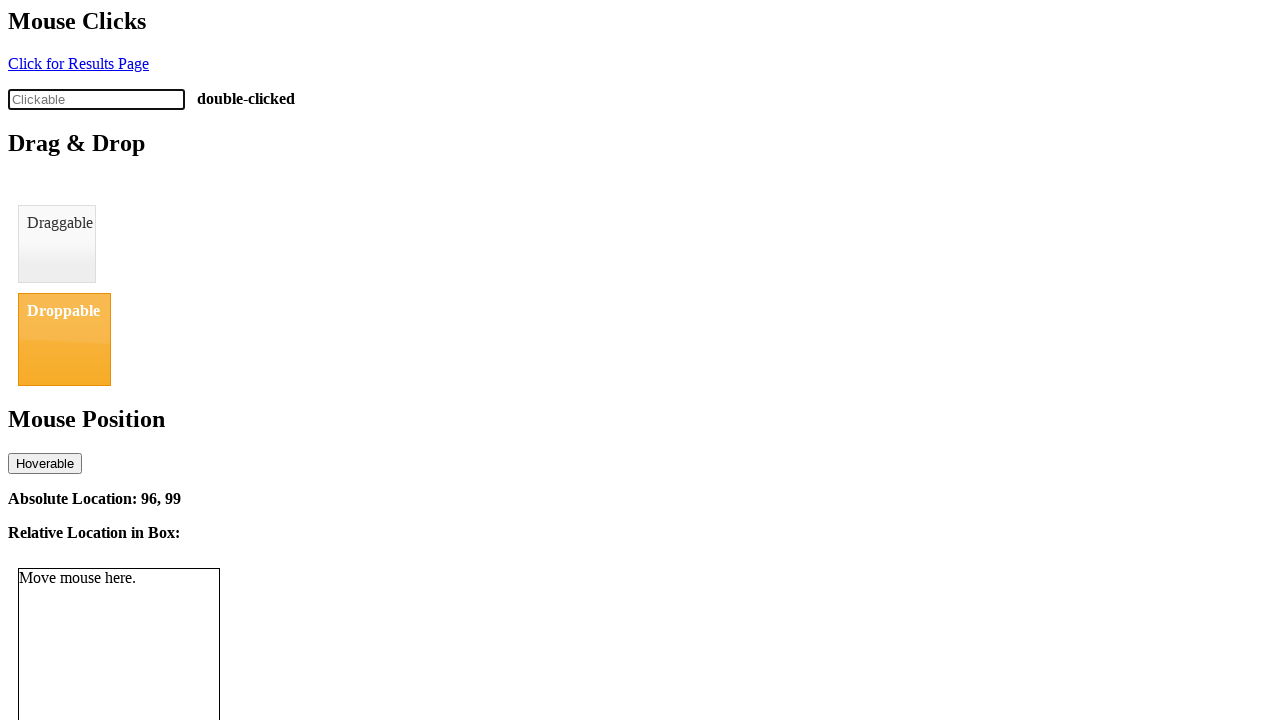

Click status element appeared after double-click
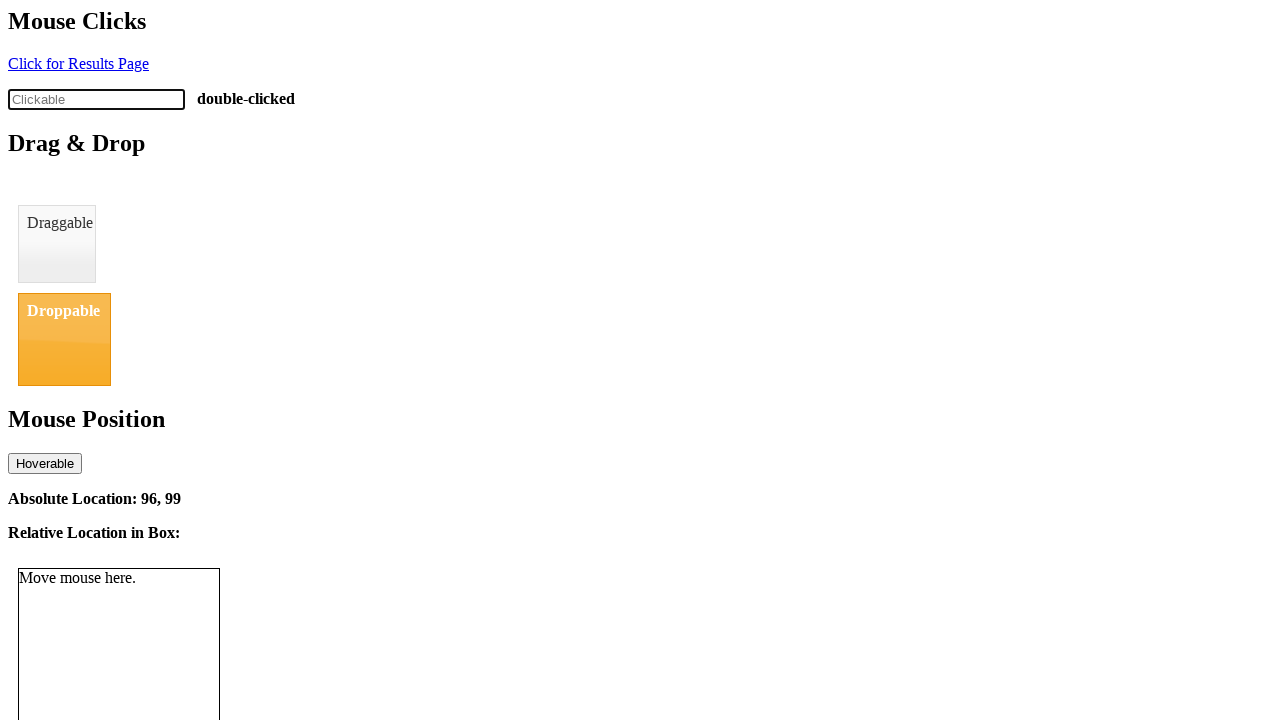

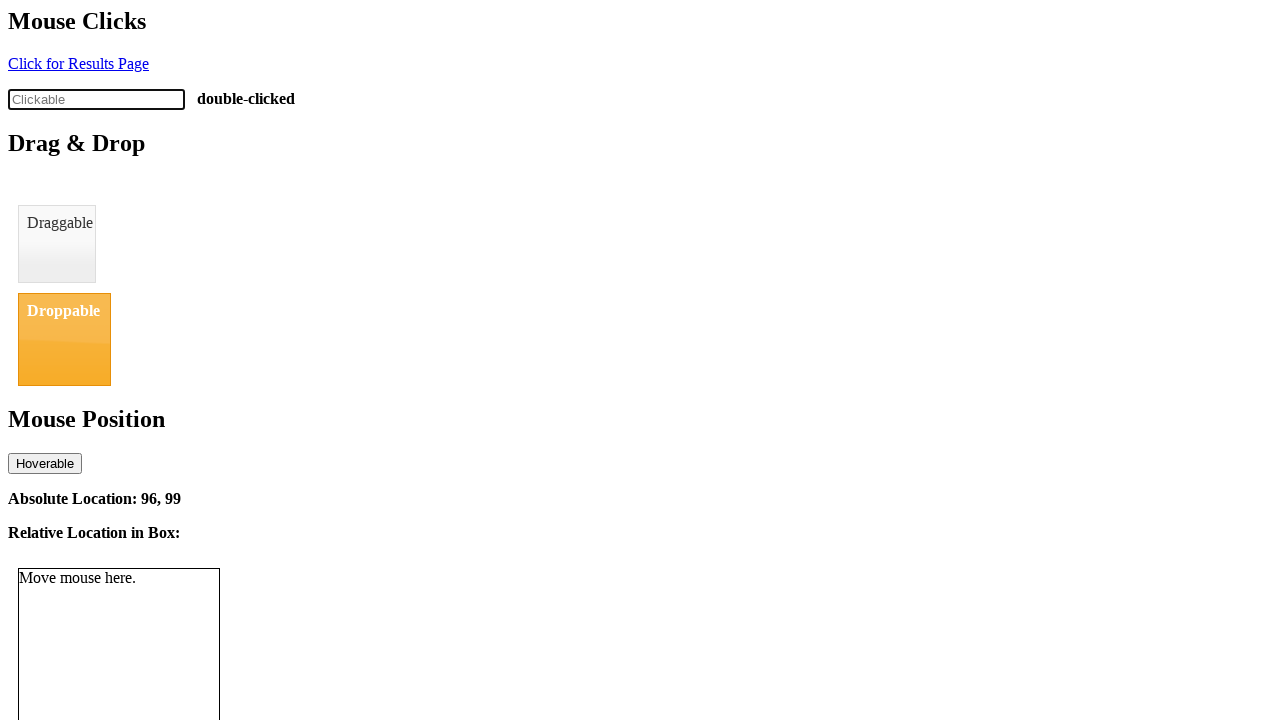